Tests browser-agnostic multiple window handling by tracking window handles before and after clicking a link that opens a new window

Starting URL: http://the-internet.herokuapp.com/windows

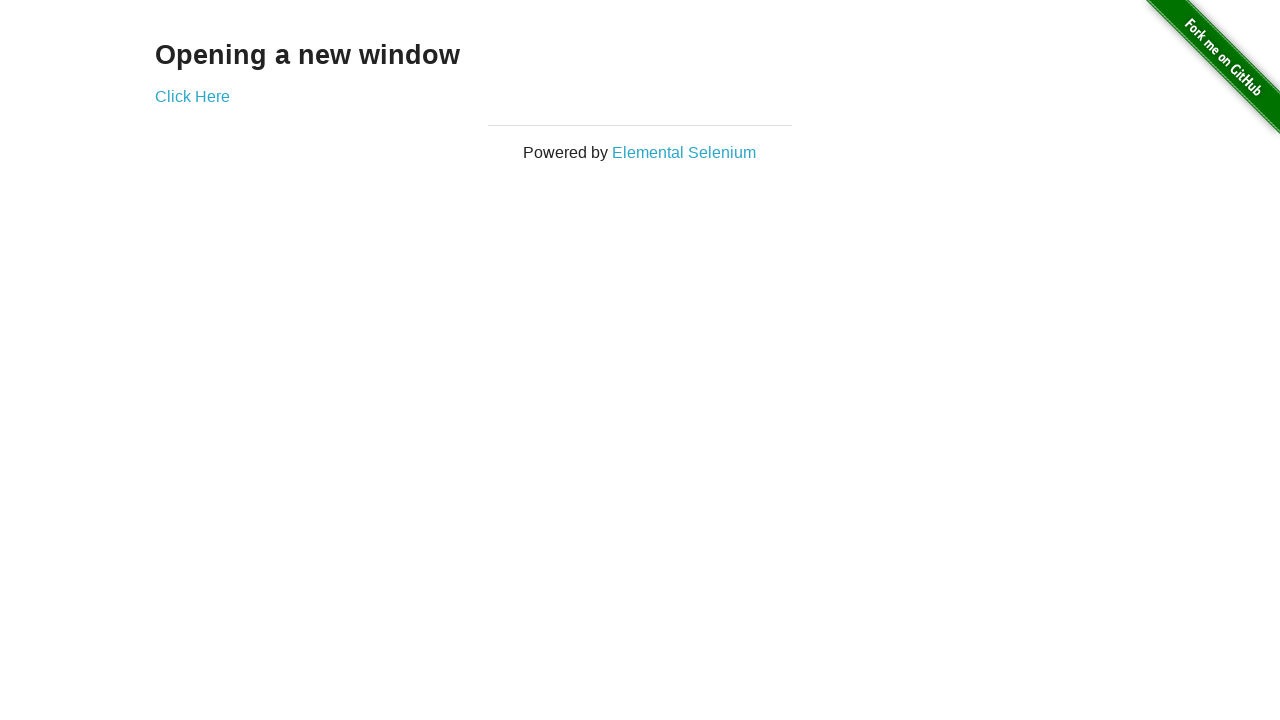

Stored reference to original page
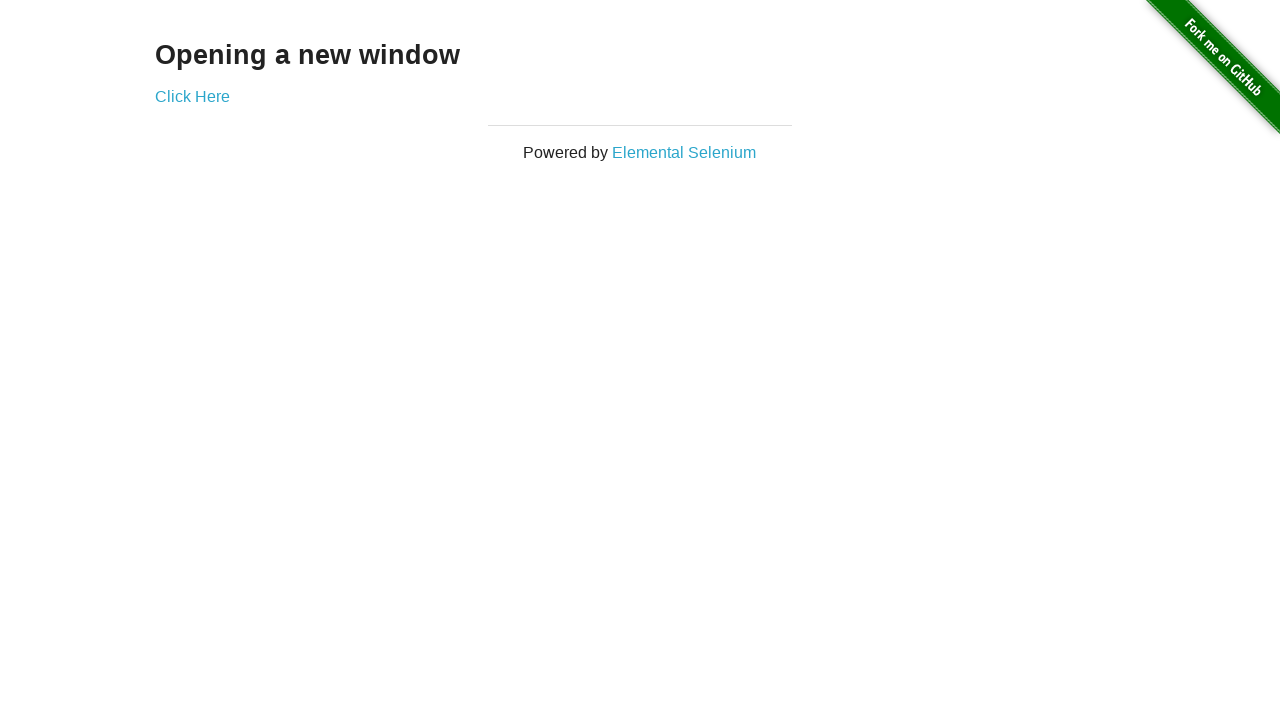

Clicked link that opens a new window at (192, 96) on .example a
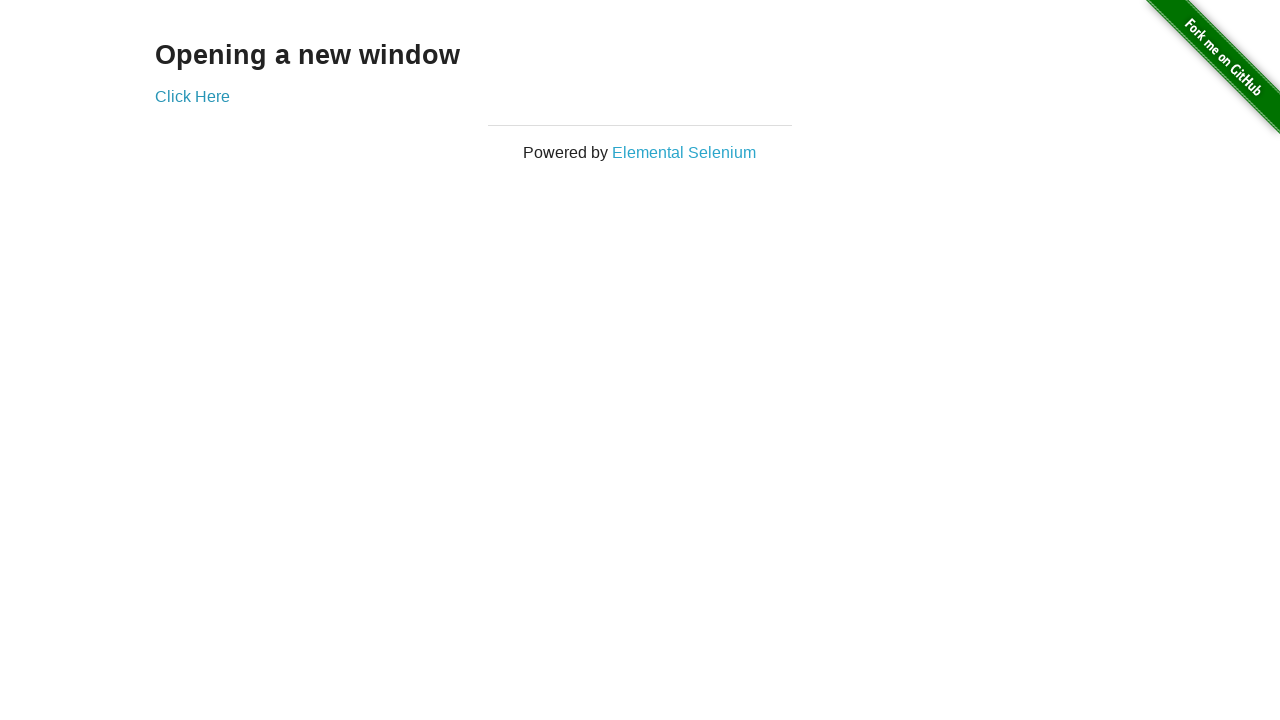

Captured new window page object
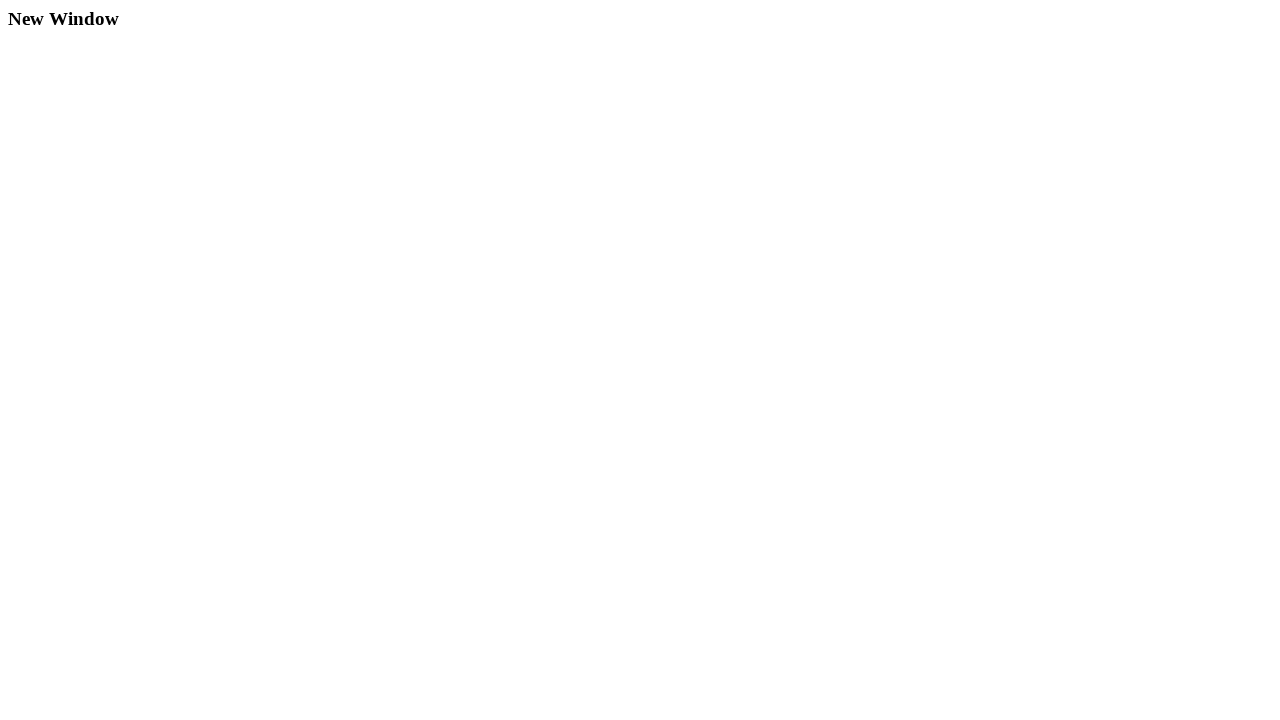

Verified original window title is not 'New Window'
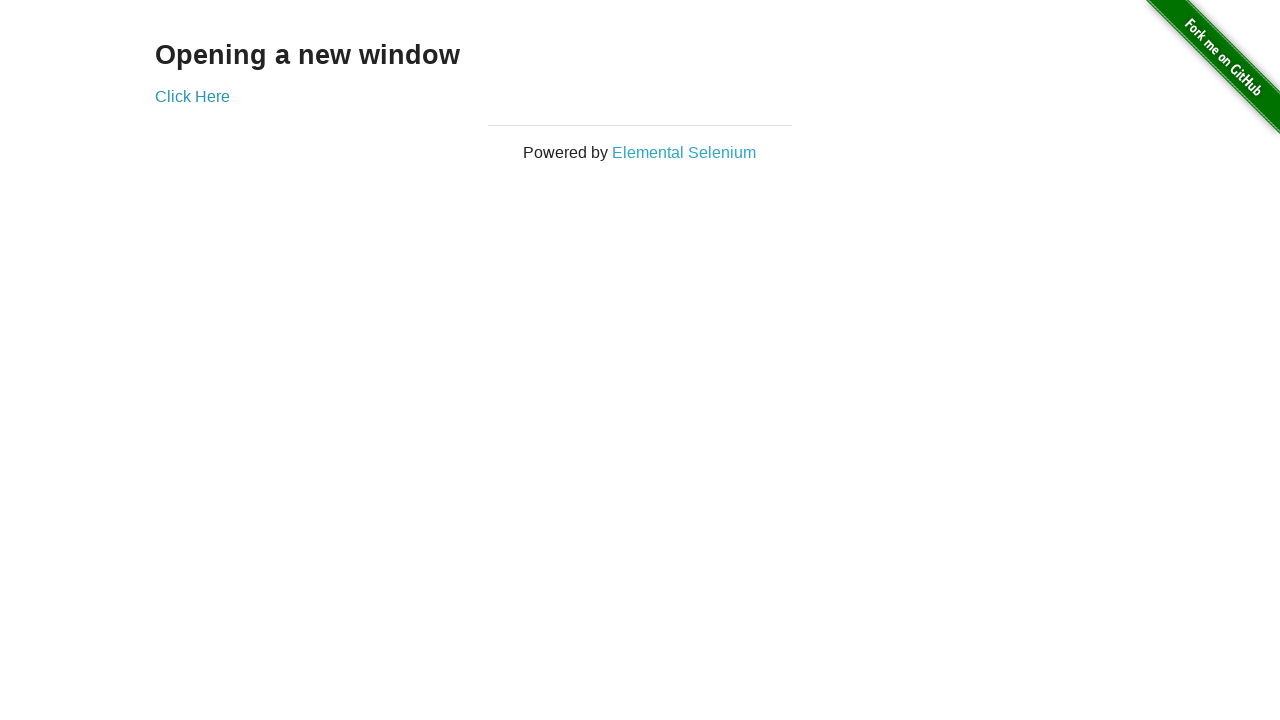

New window page load state completed
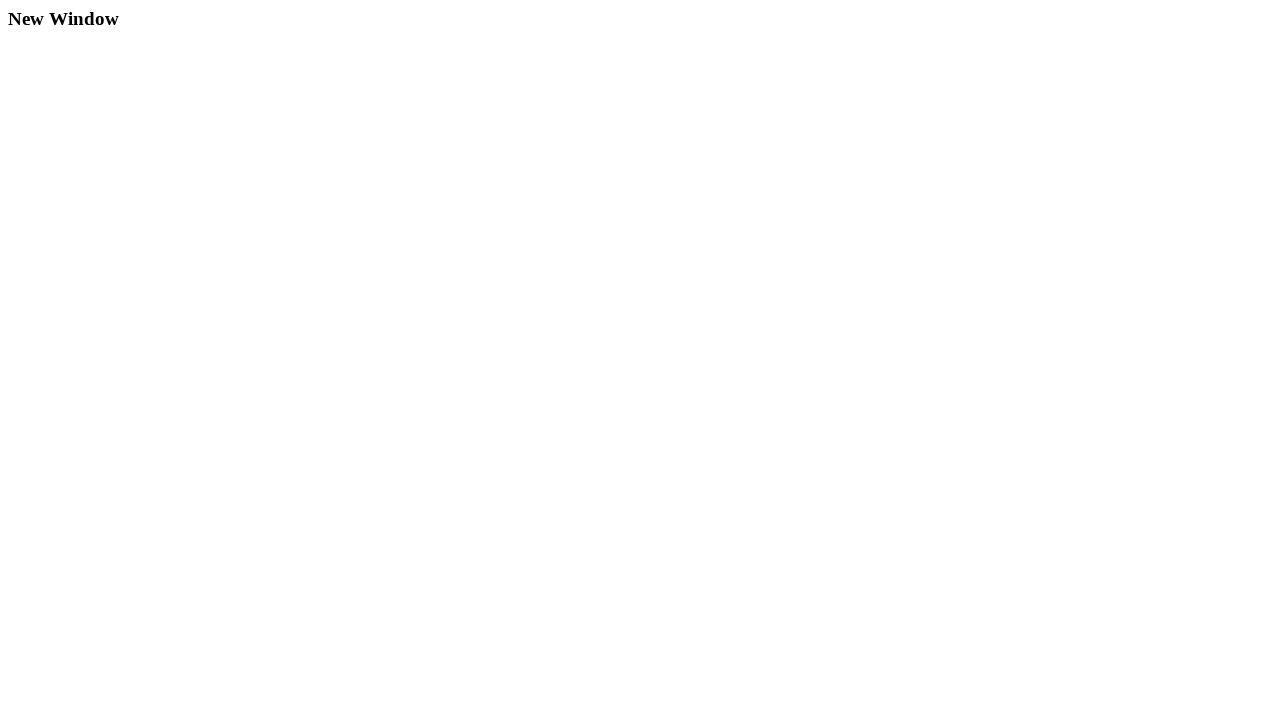

Verified new window title is 'New Window'
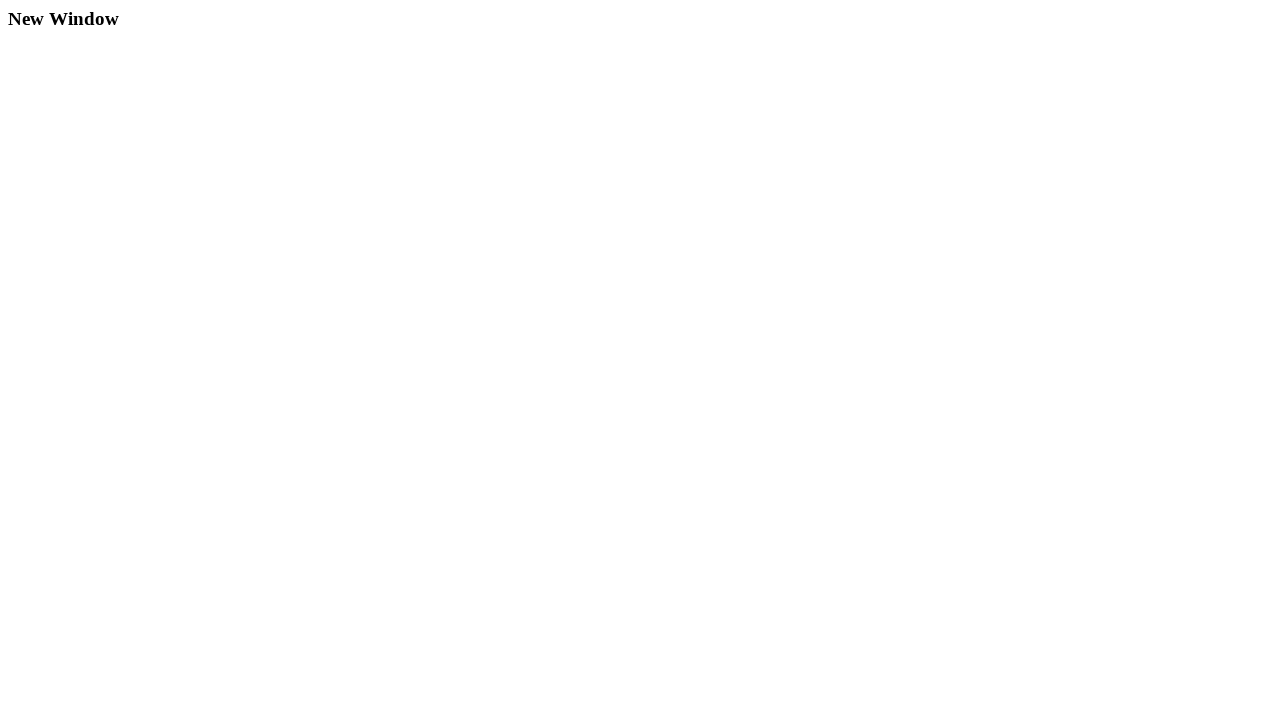

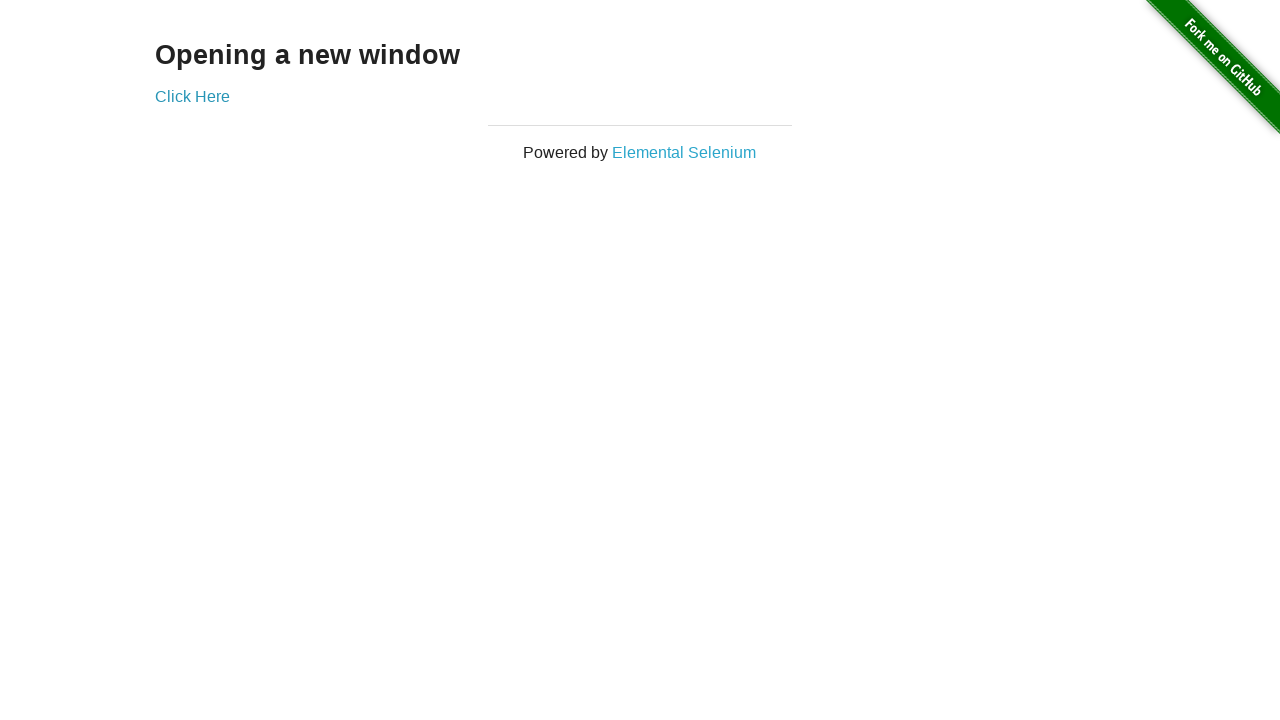